Tests implicit waiting behavior where an element appears after clicking a button

Starting URL: https://www.selenium.dev/selenium/web/dynamic.html

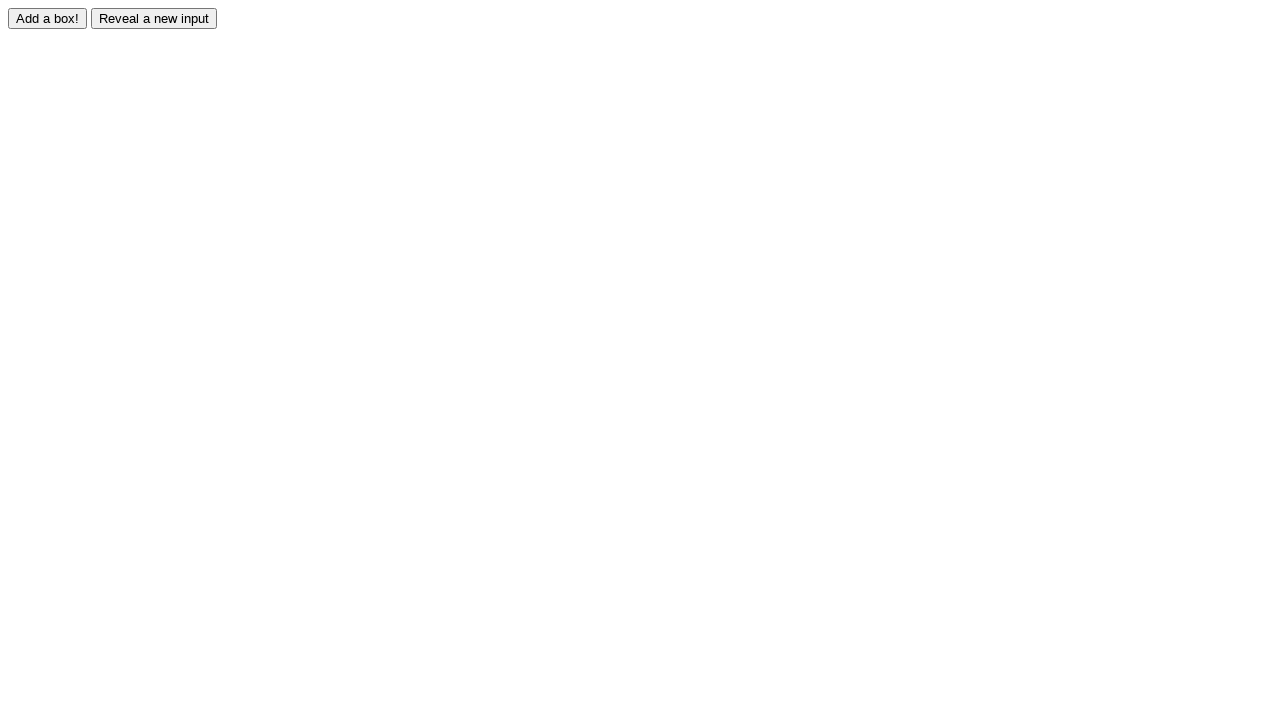

Clicked the adder button to trigger dynamic element creation at (48, 18) on #adder
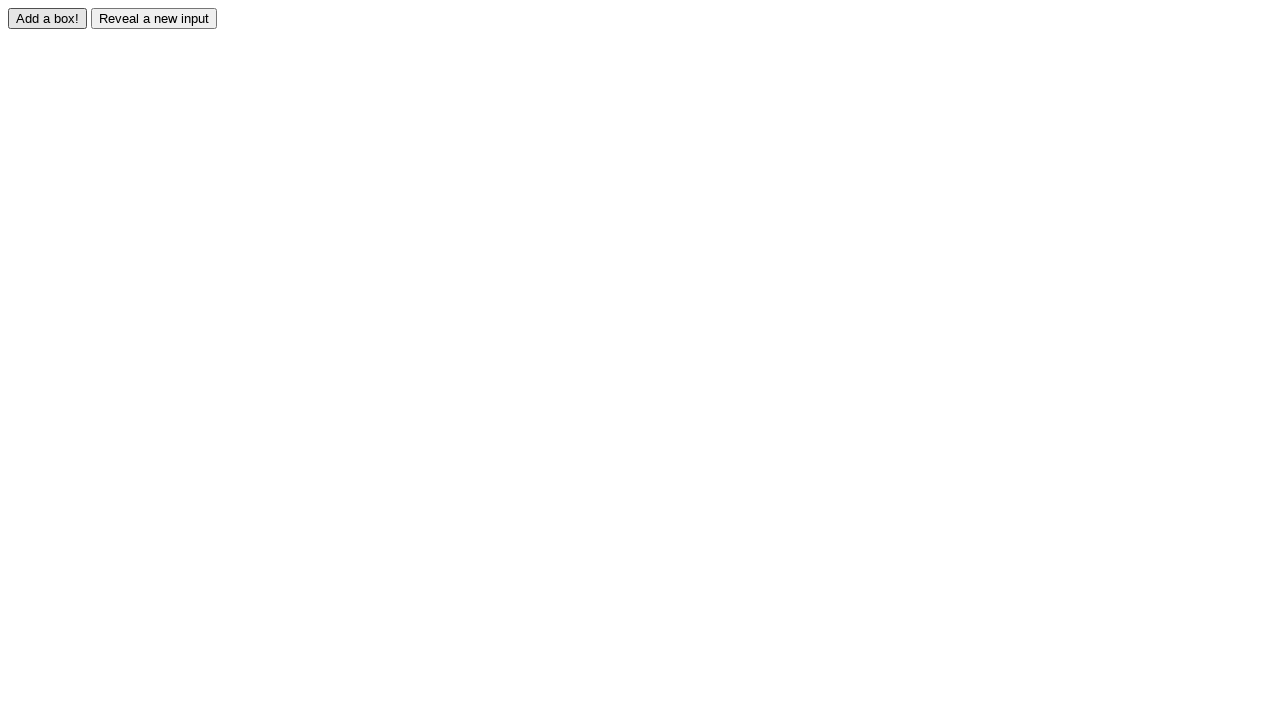

Located the dynamically added element #box0
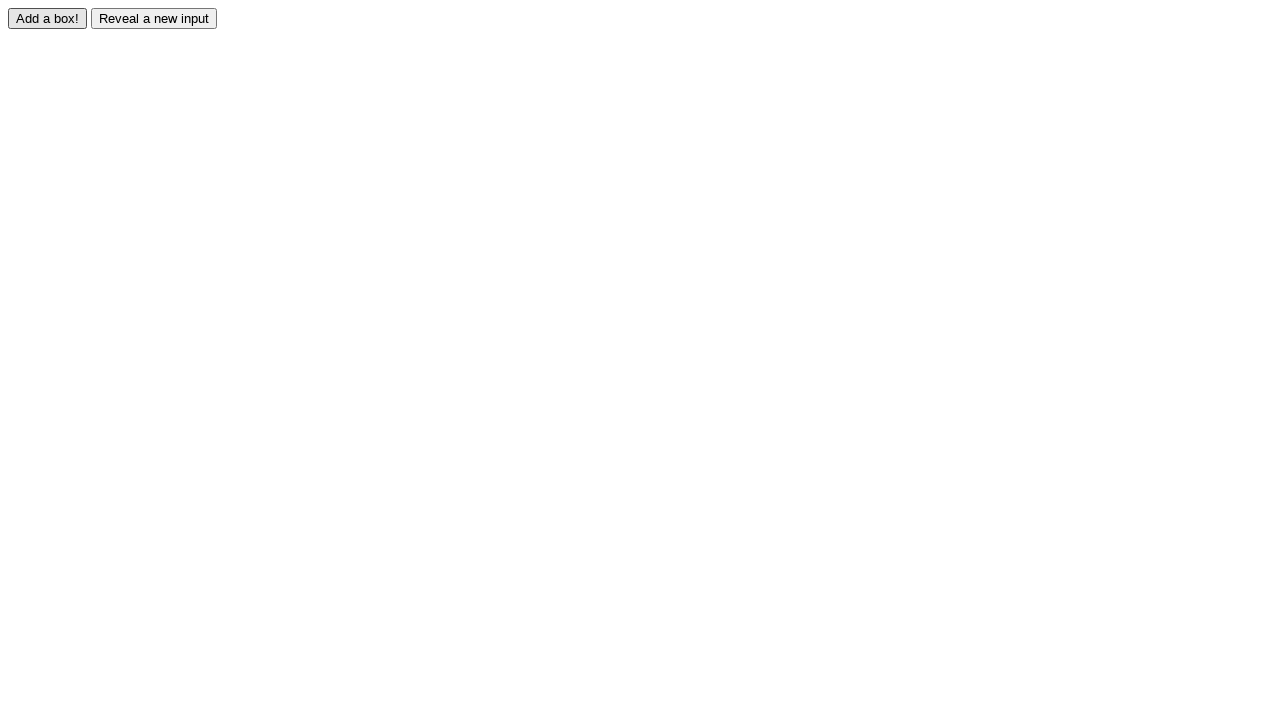

Waited for the element to be visible (implicit wait completed)
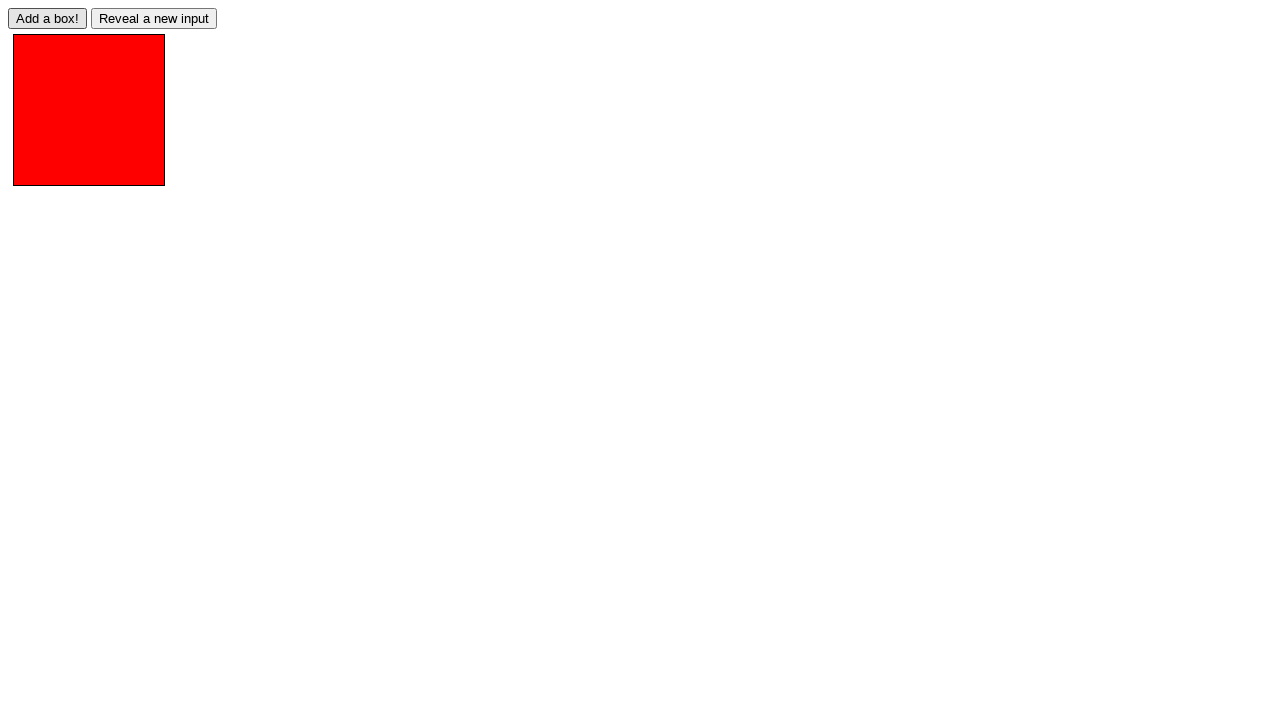

Verified the element has the 'redbox' class
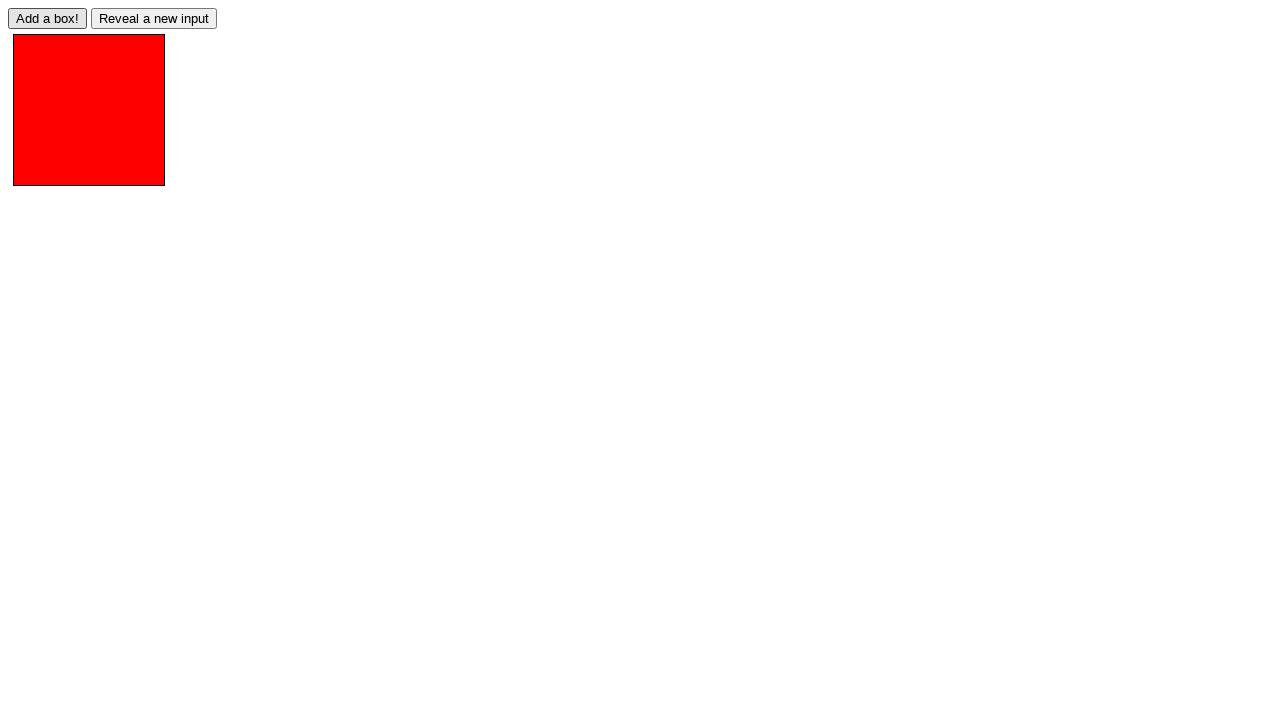

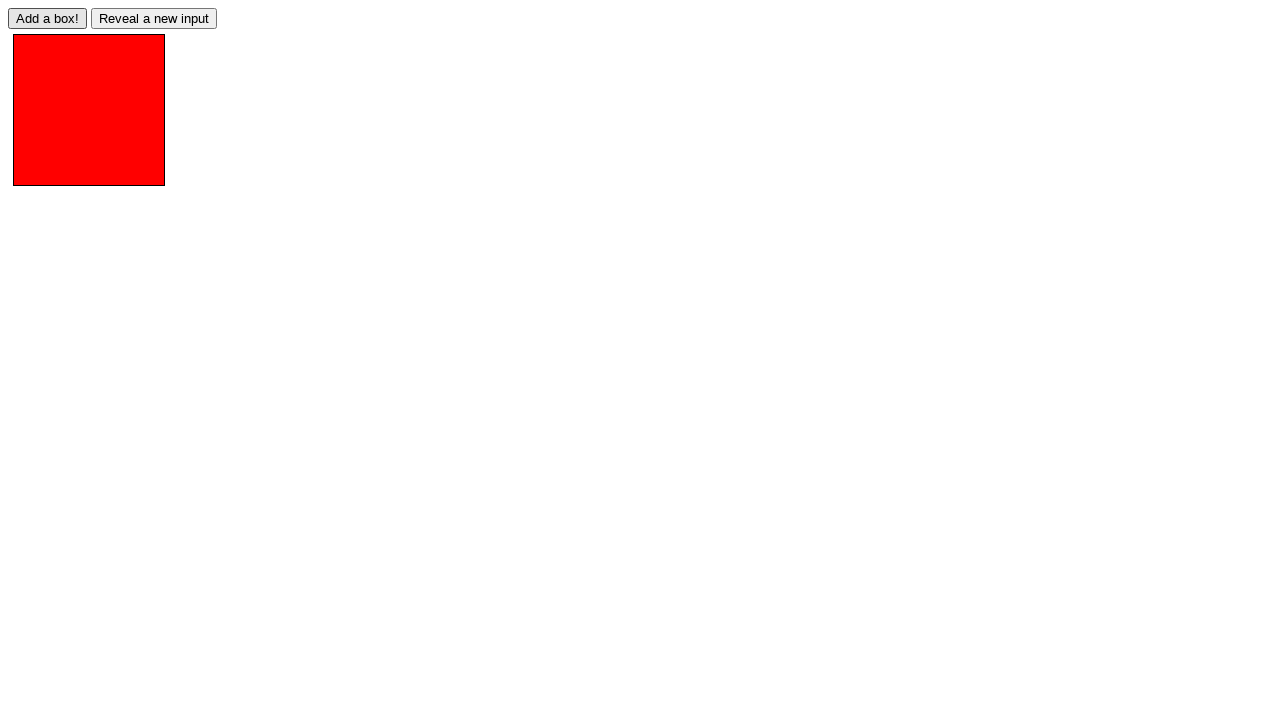